Tests drag and drop functionality by dragging a ball element into two different drop zones and verifying the drops are successful

Starting URL: https://v1.training-support.net/selenium/drag-drop

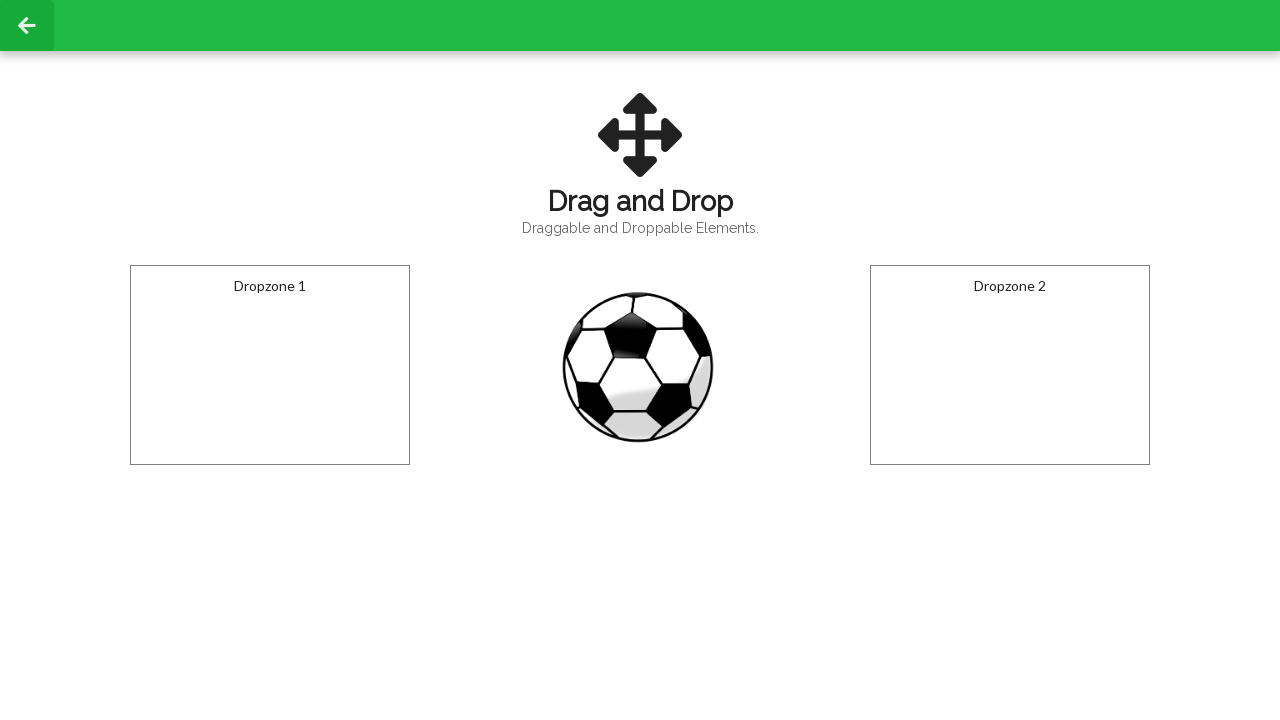

Located the draggable ball element
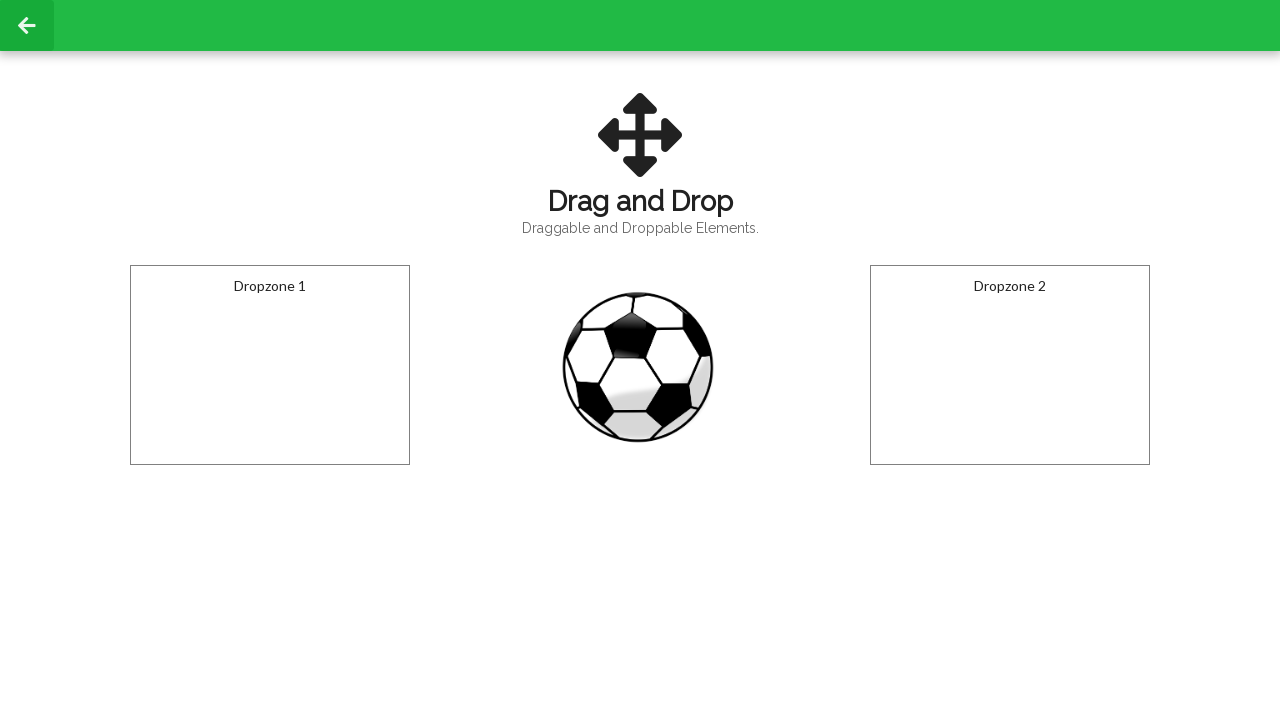

Located the first dropzone
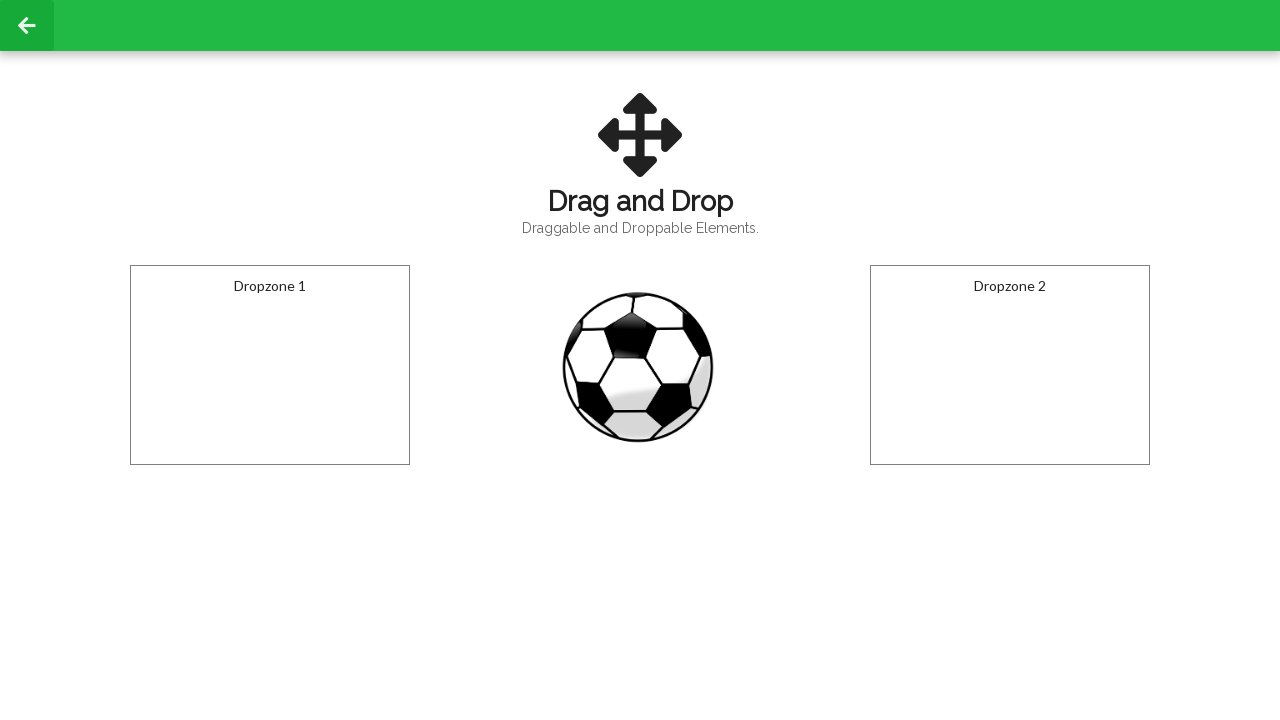

Located the second dropzone
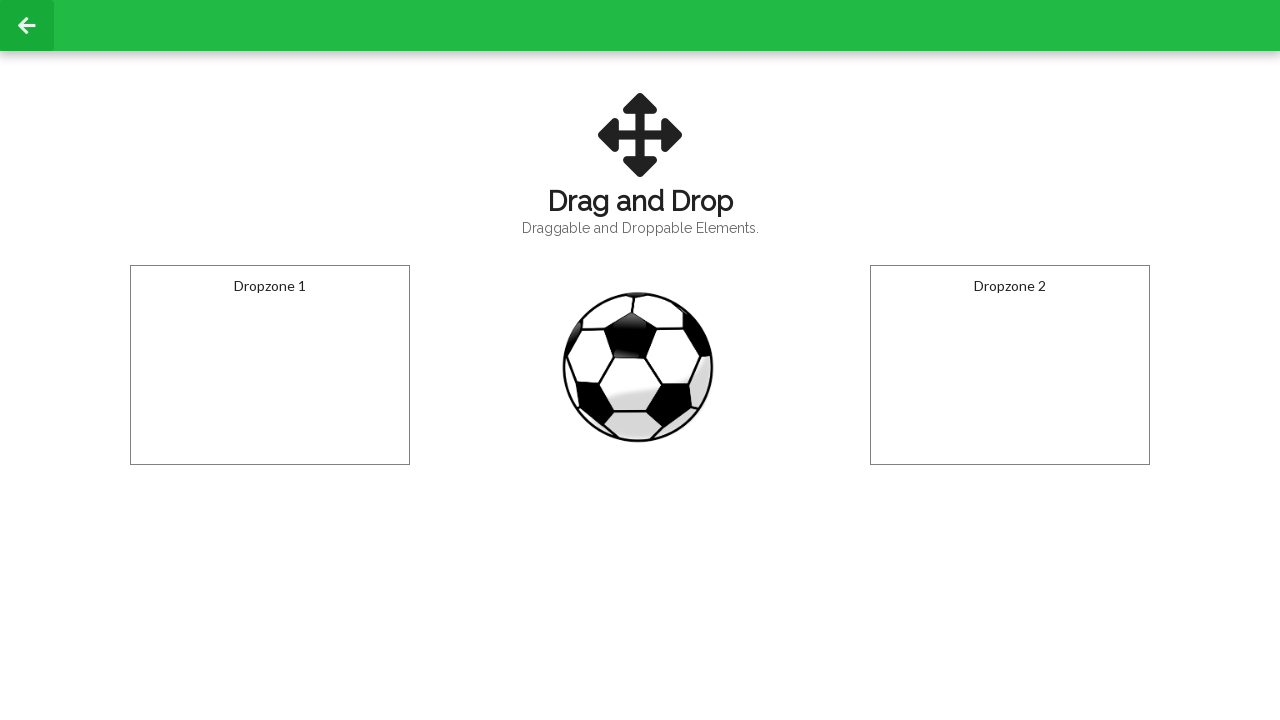

Dragged ball element to the first dropzone at (270, 365)
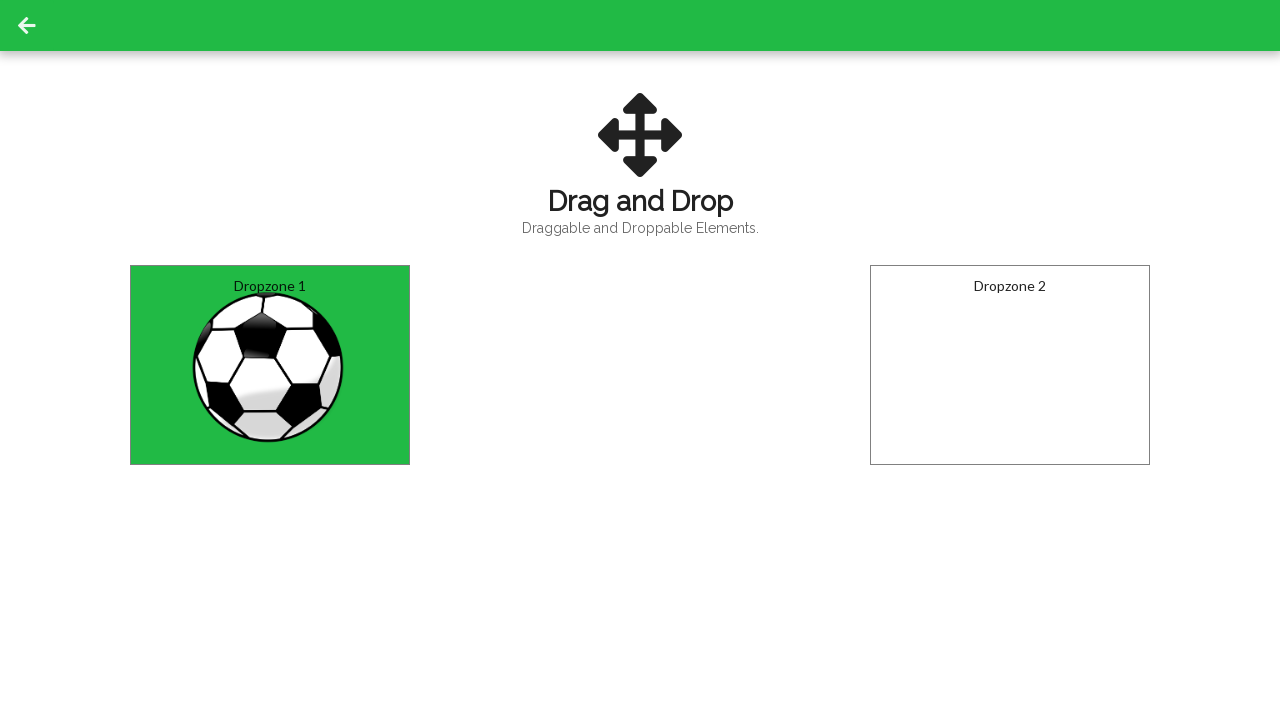

Waited 500ms for first drop to register
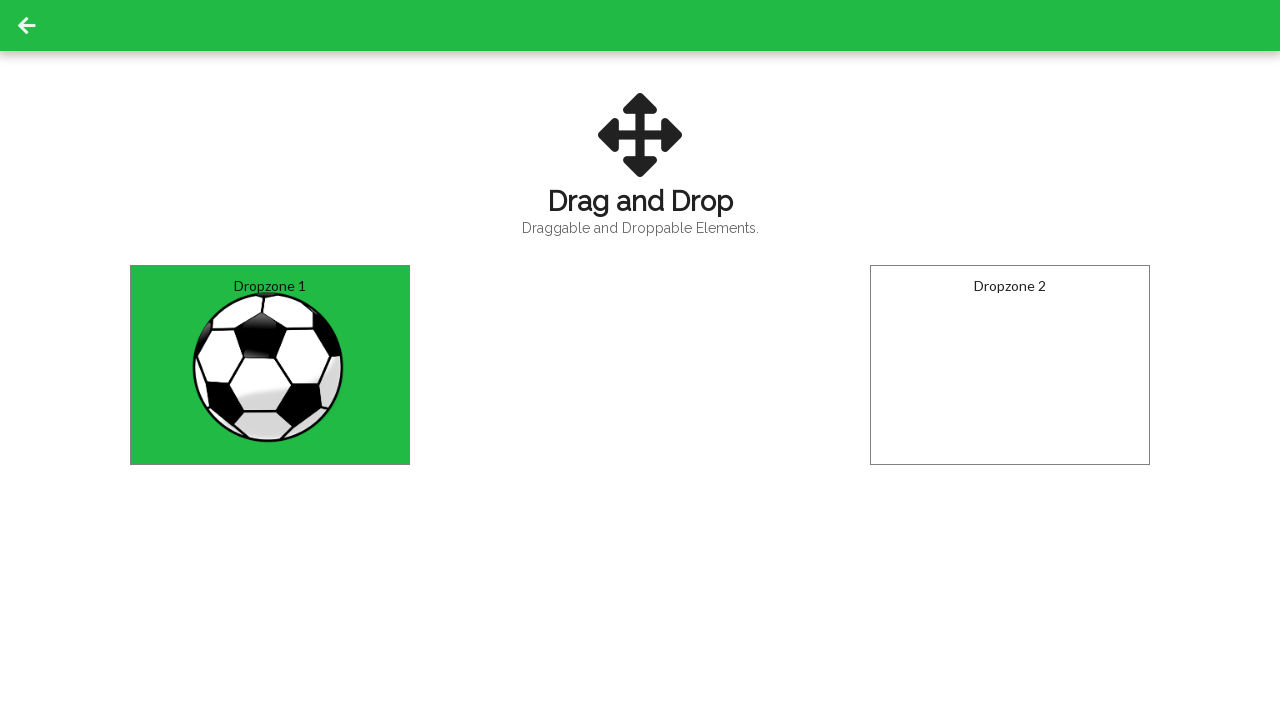

Dragged ball element to the second dropzone at (1010, 365)
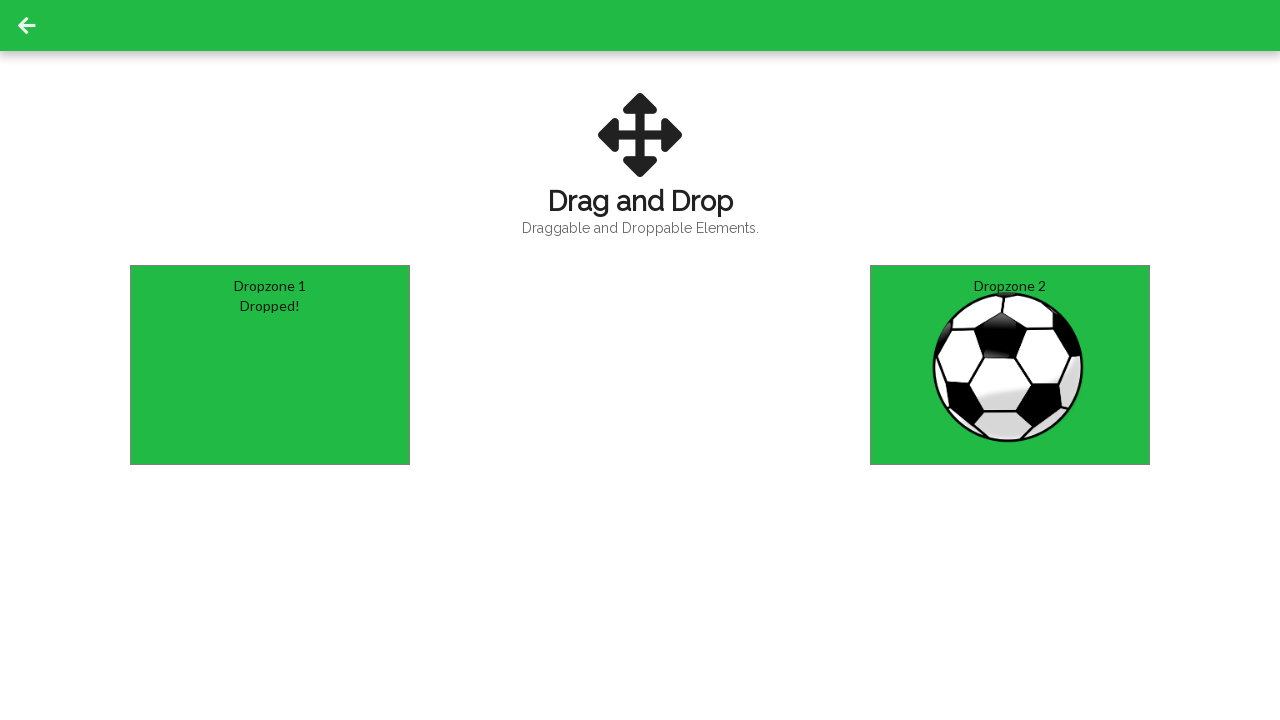

Waited 500ms for second drop to register
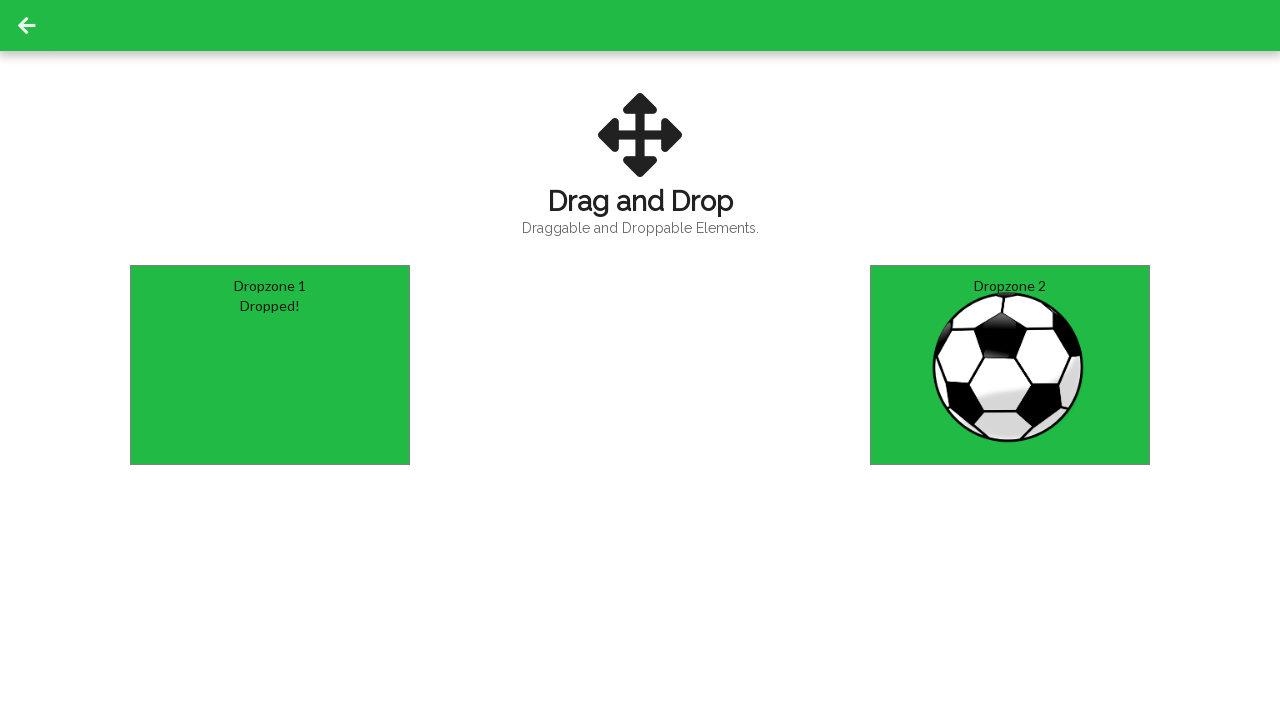

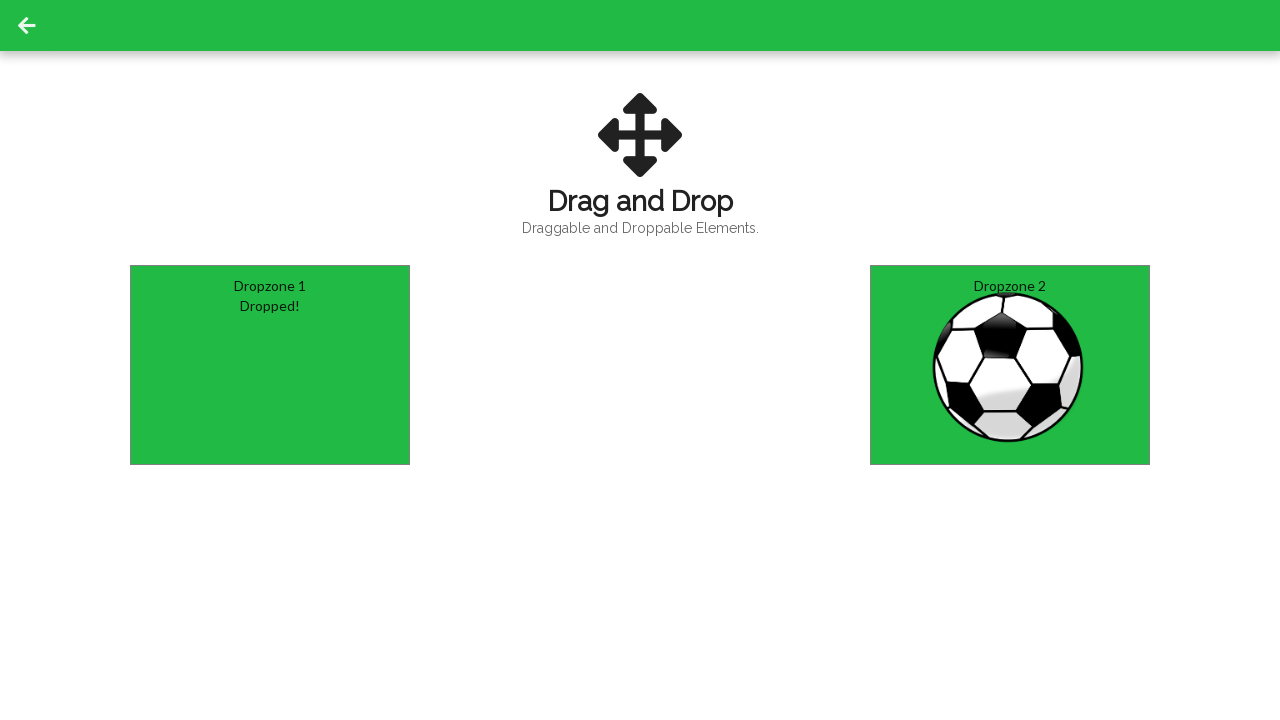